Navigates to an e-commerce site, searches for a product containing "Cucumber" in its name, and adds it to the cart

Starting URL: https://rahulshettyacademy.com/seleniumPractise/#/

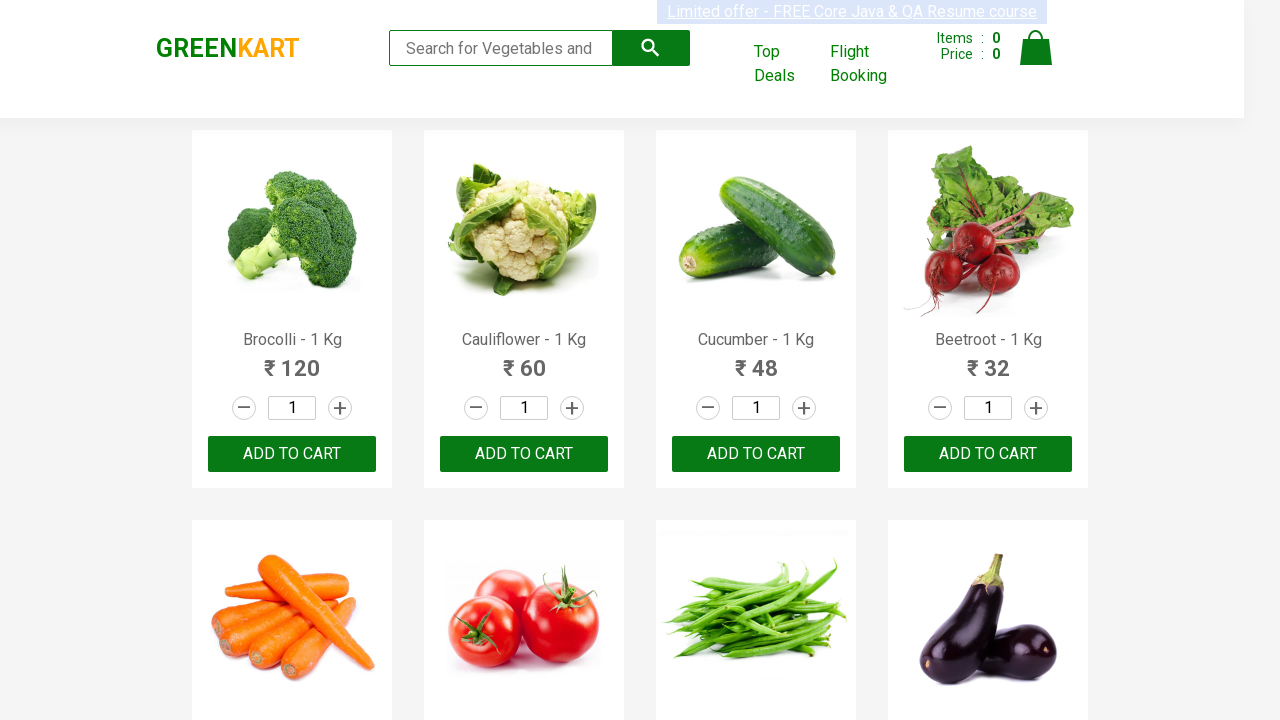

Waited for product names to load
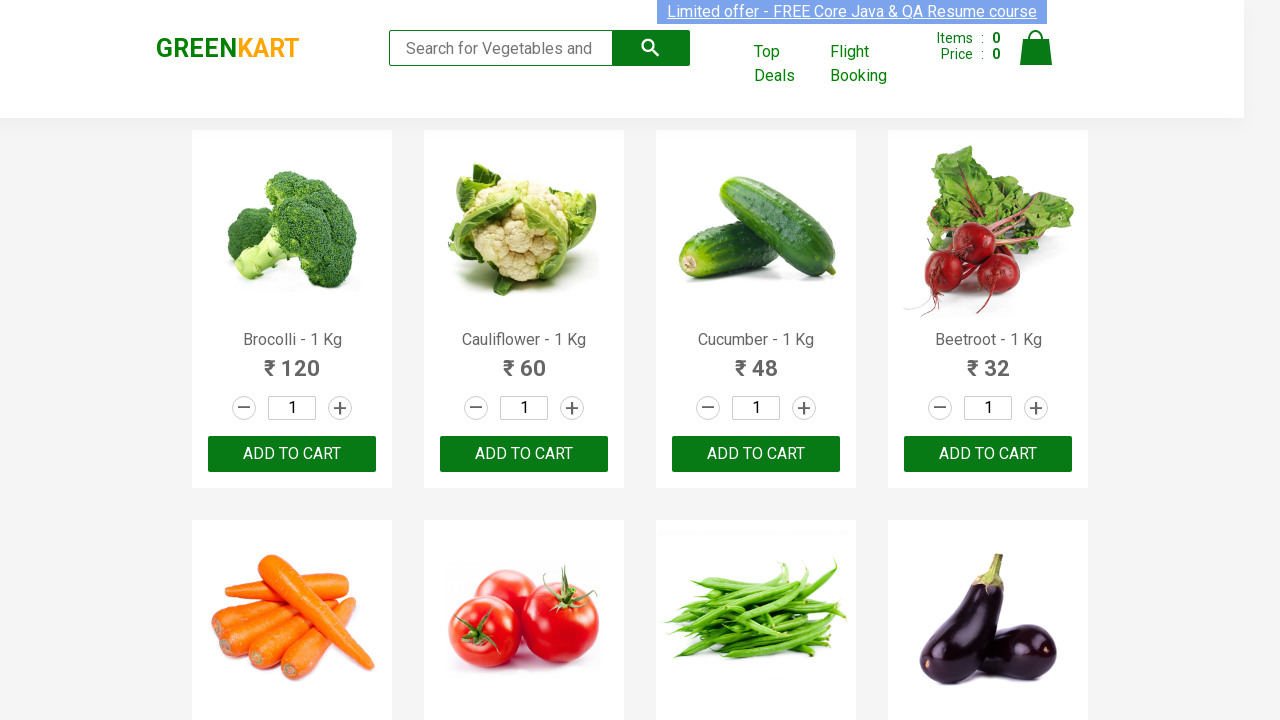

Retrieved all product name elements
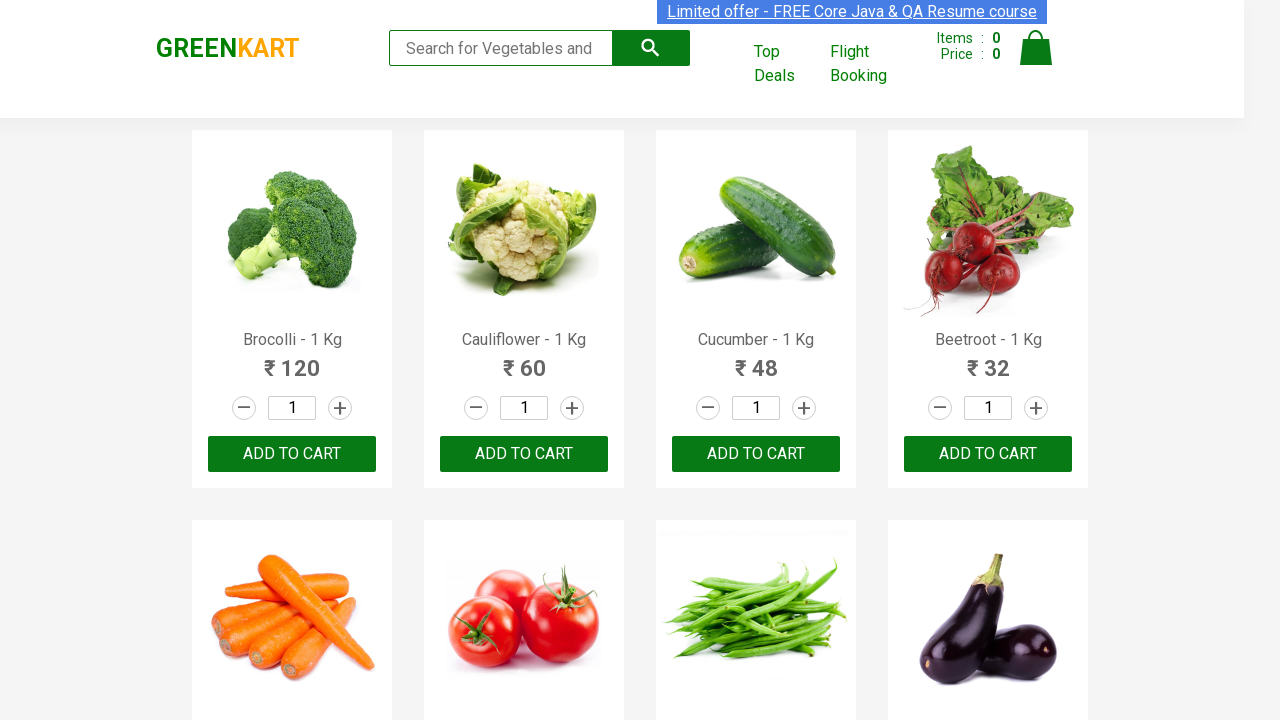

Retrieved all 'ADD TO CART' buttons
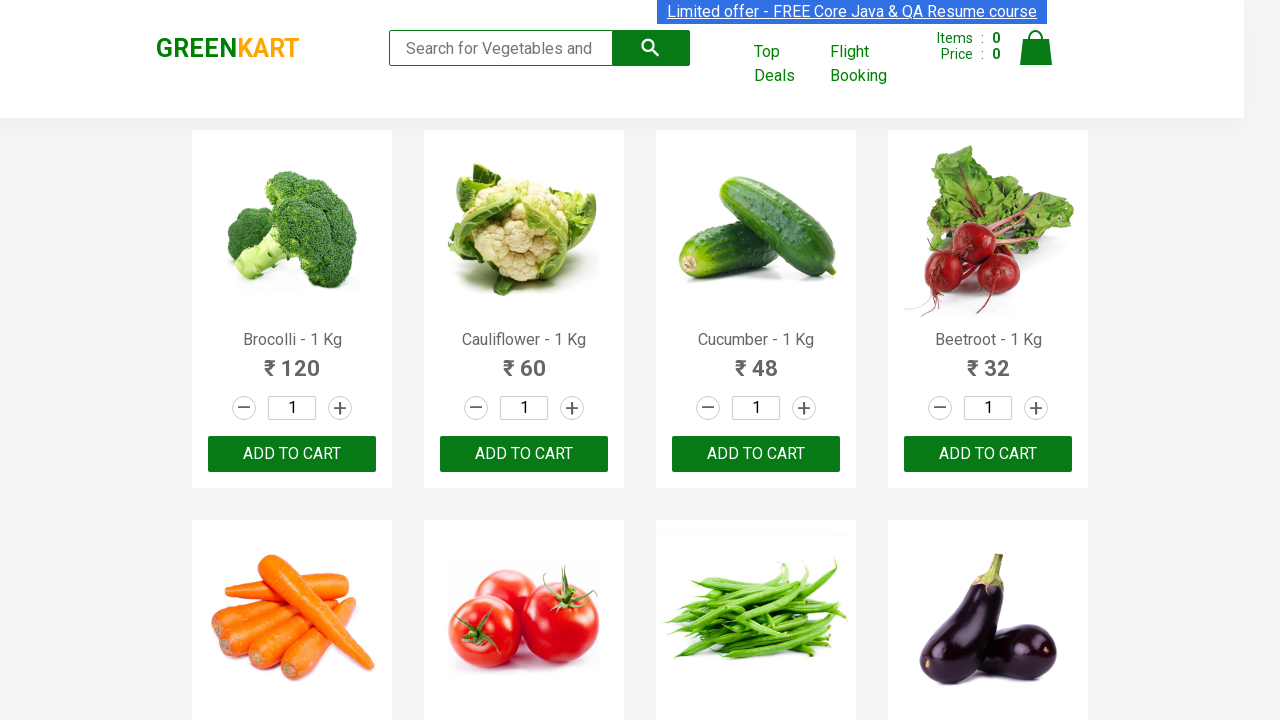

Found and clicked 'ADD TO CART' for product: Cucumber - 1 Kg at (756, 454) on button:text('ADD TO CART') >> nth=2
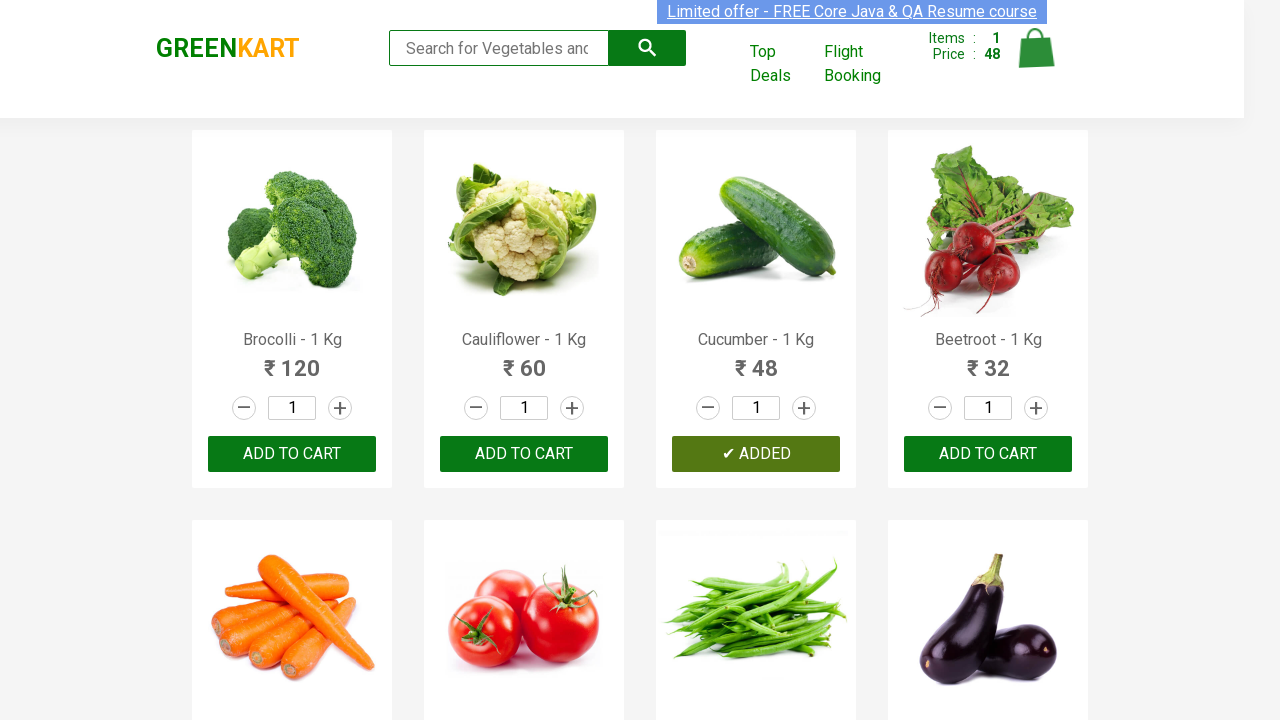

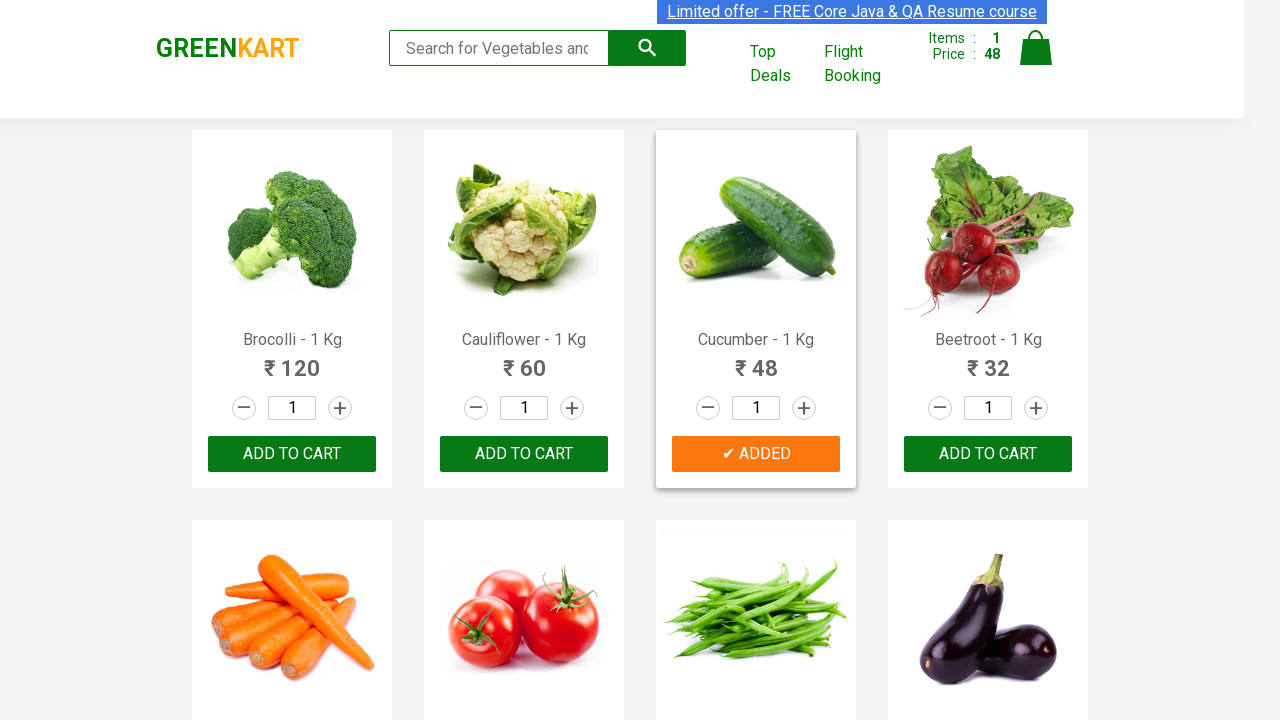